Tests element visibility by setting a wait time and triggering visibility changes

Starting URL: https://play1.automationcamp.ir/expected_conditions.html

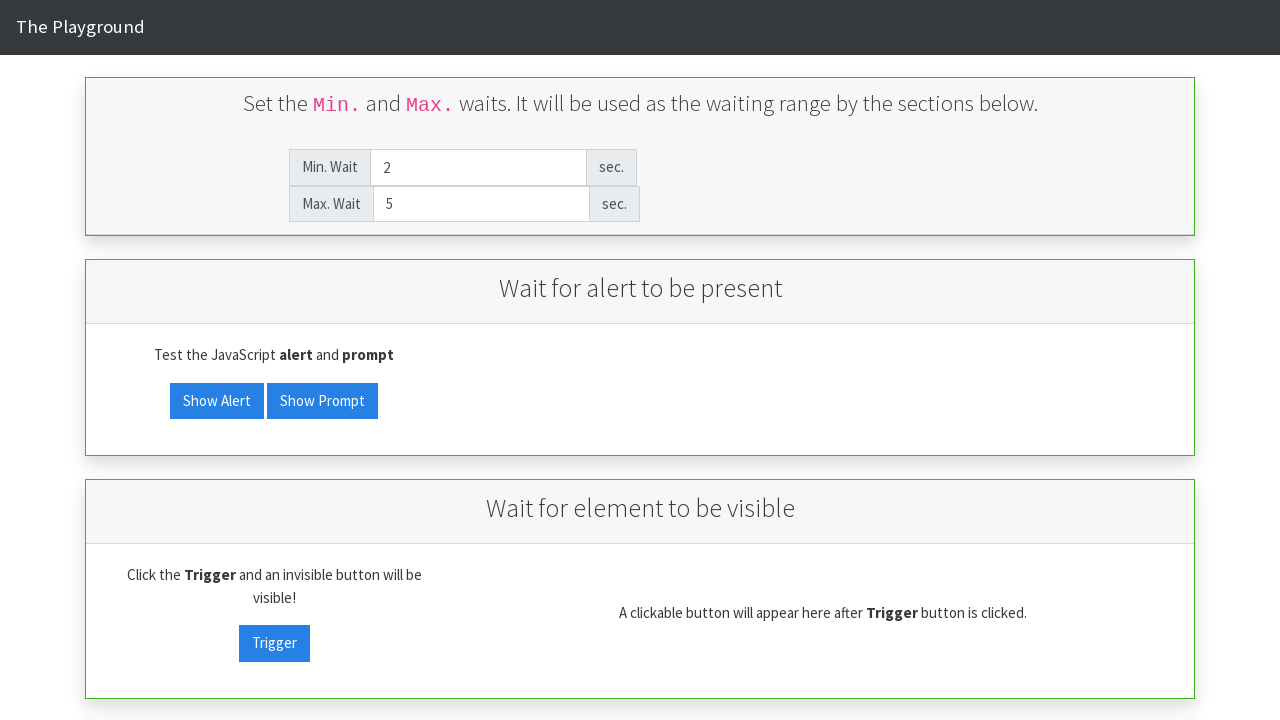

Cleared the max wait field on #max_wait
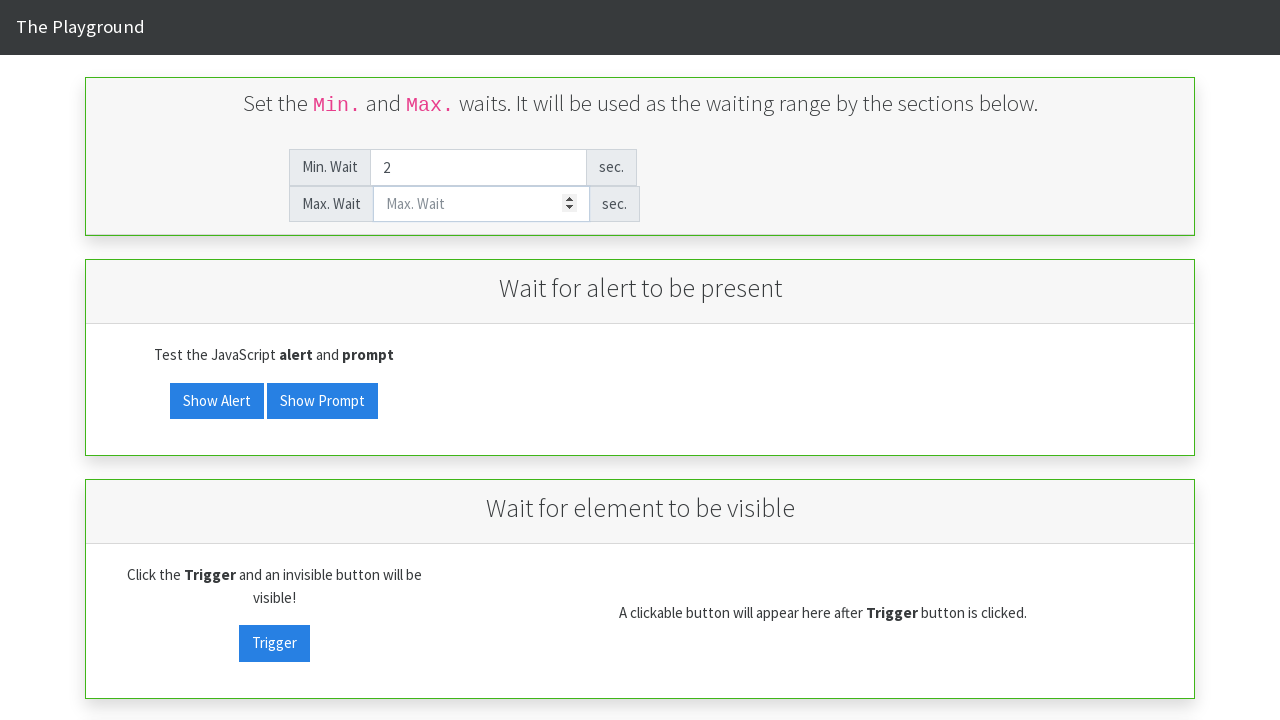

Entered wait time value of 2 seconds on #max_wait
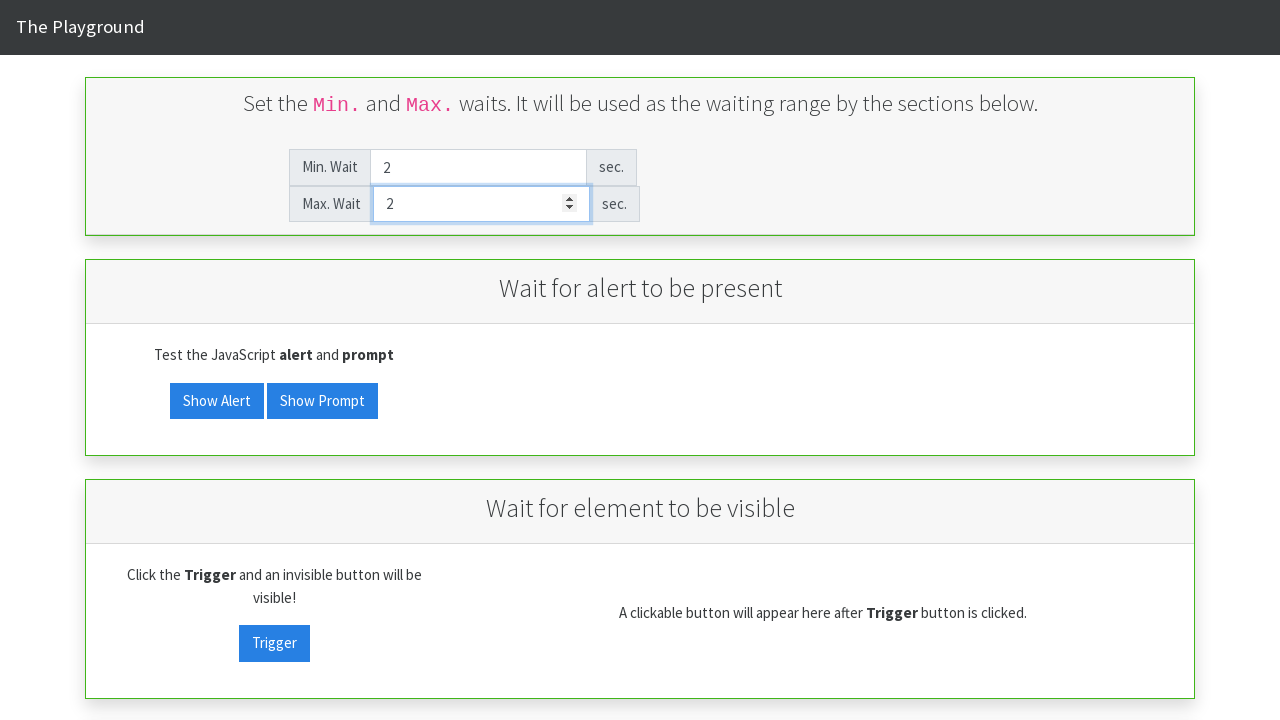

Clicked the visibility trigger button to initiate visibility change at (274, 643) on #visibility_trigger
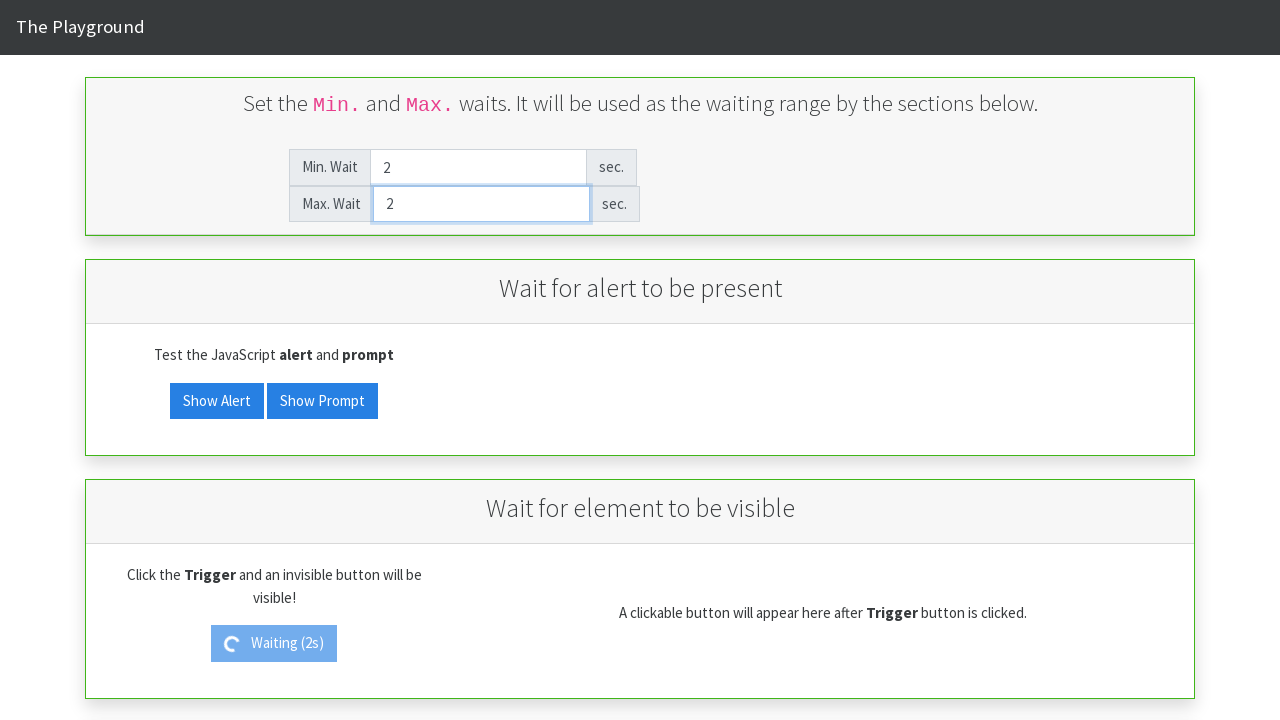

Target element became visible after waiting
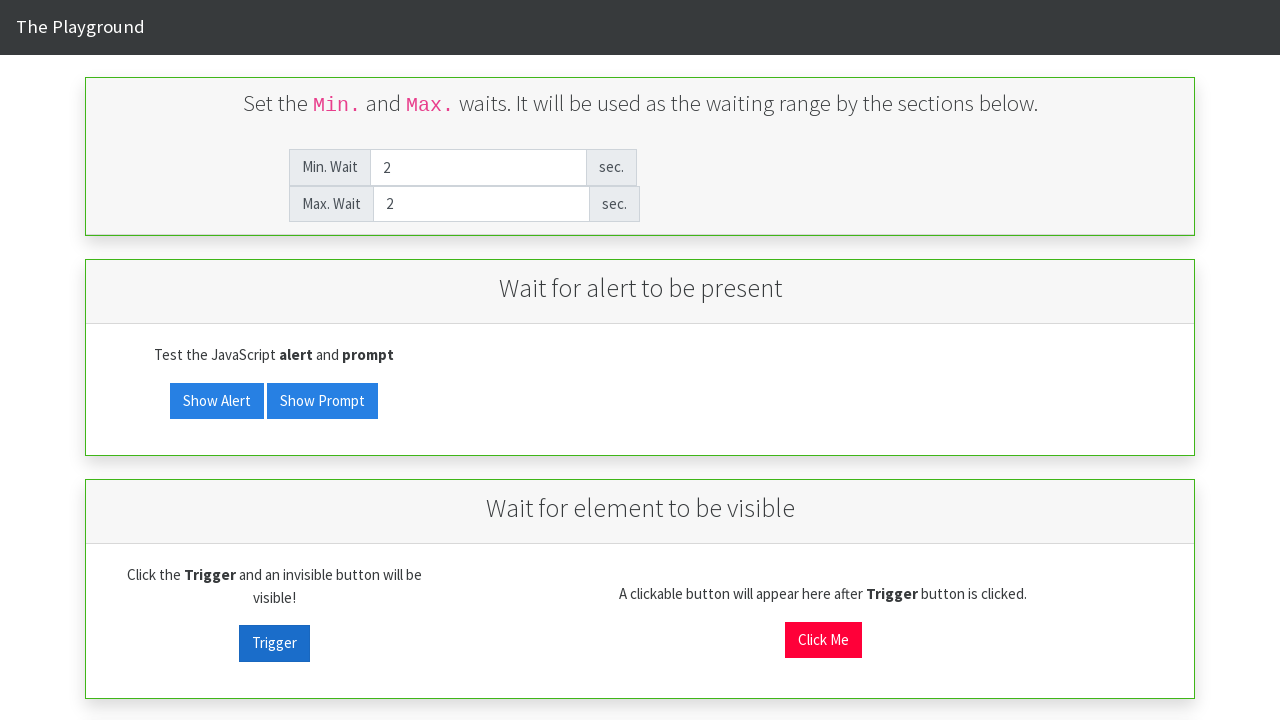

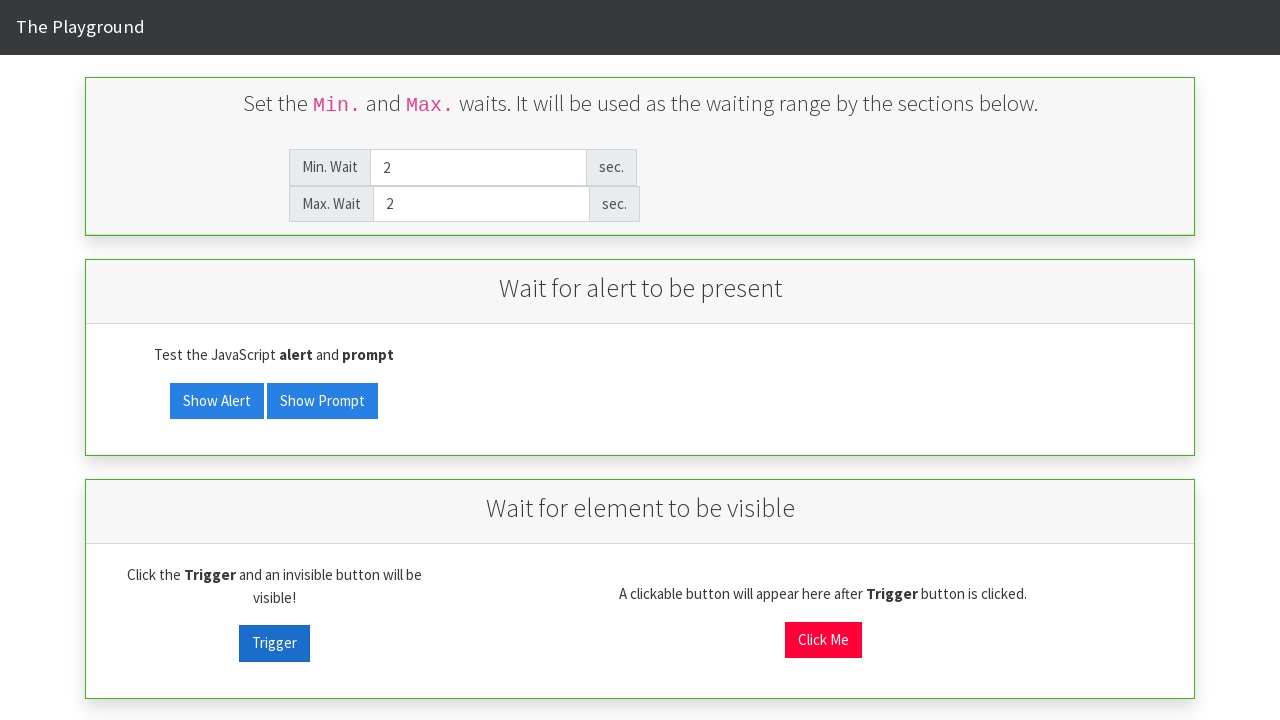